Tests form interaction by filling various input types including text, password, date, dropdown, and file upload, then submitting and verifying confirmation

Starting URL: https://www.selenium.dev/selenium/web/web-form.html

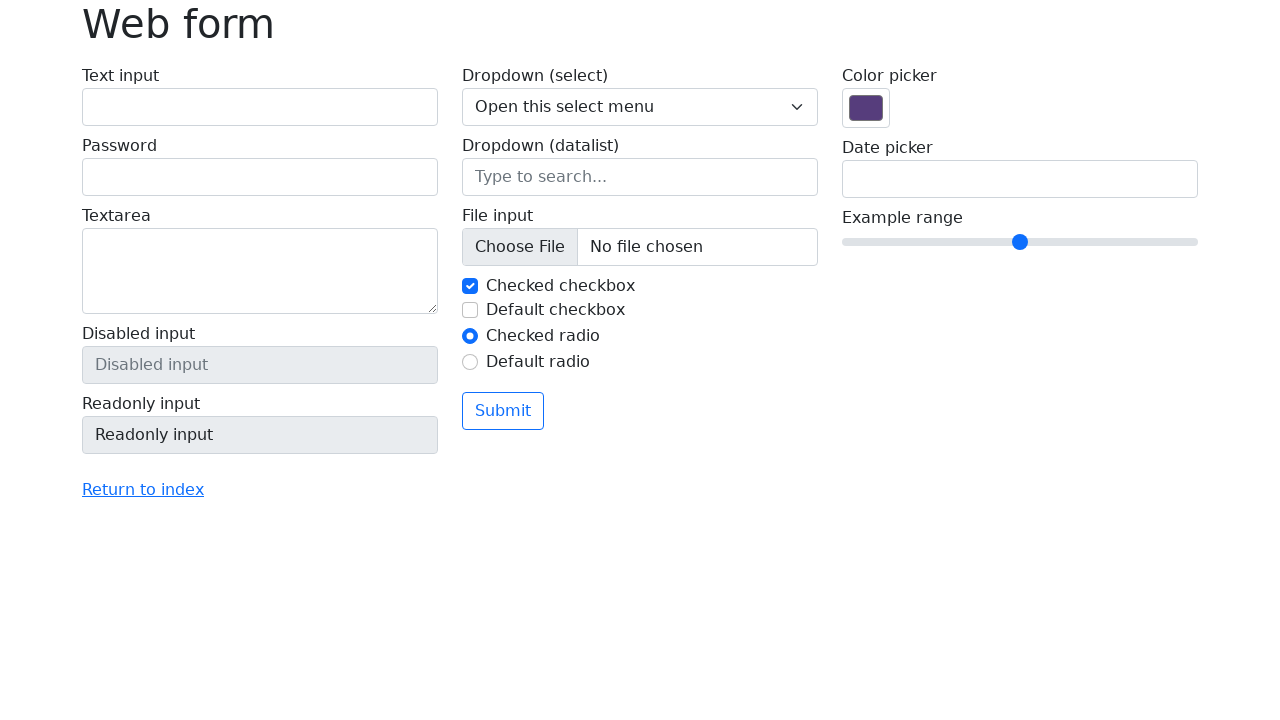

Filled text input field with 'Playwright Test' on input[name="my-text"]
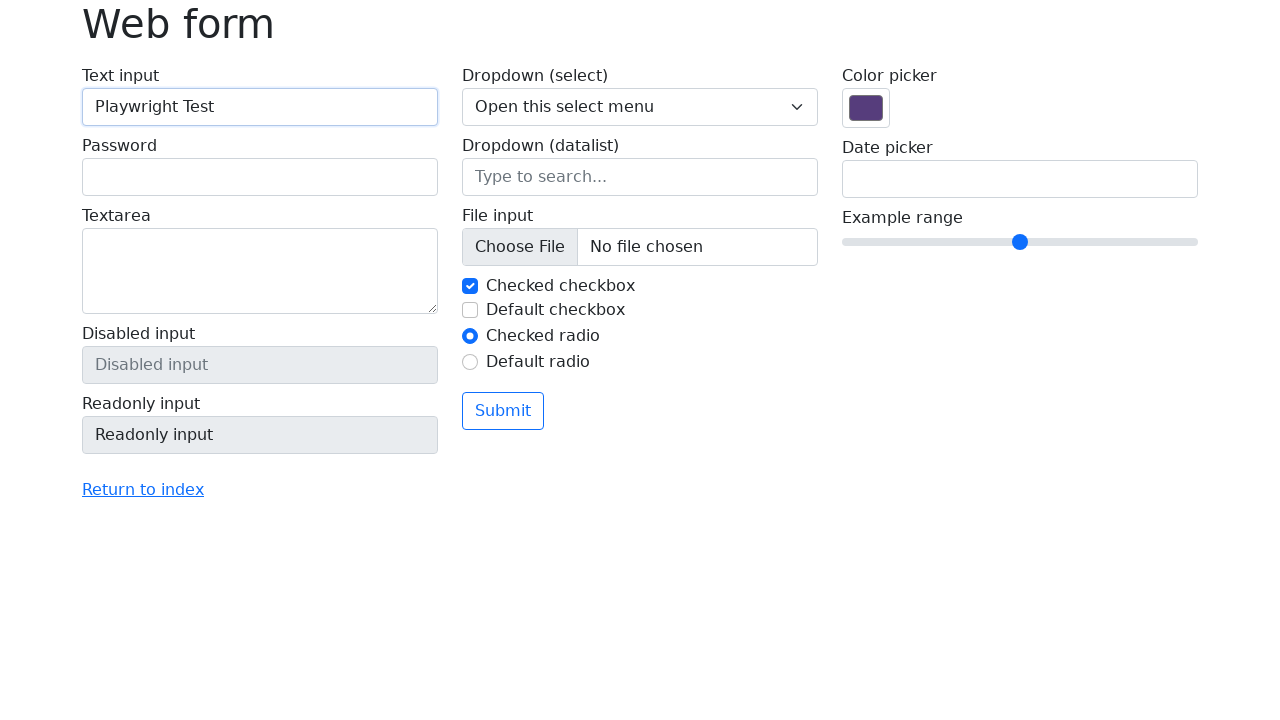

Filled password field with 'Secret123' on input[name="my-password"]
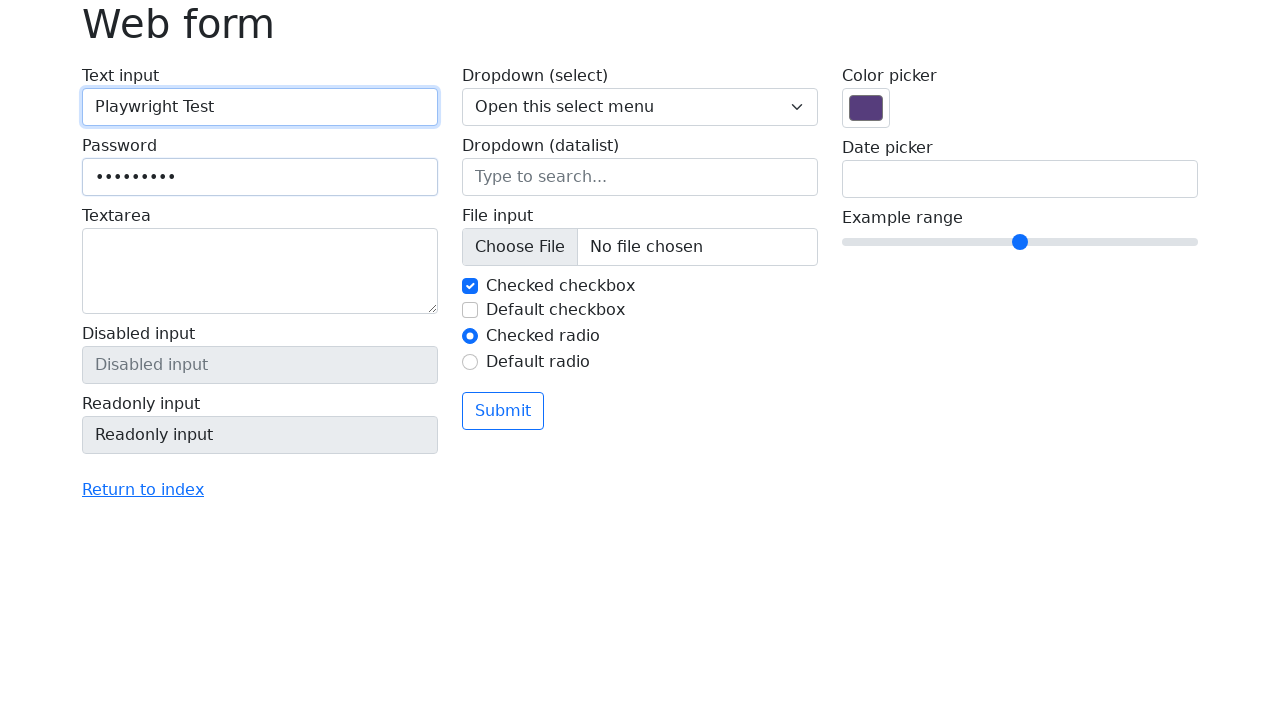

Filled date field with today's date: 02/25/2026 on input[name="my-date"]
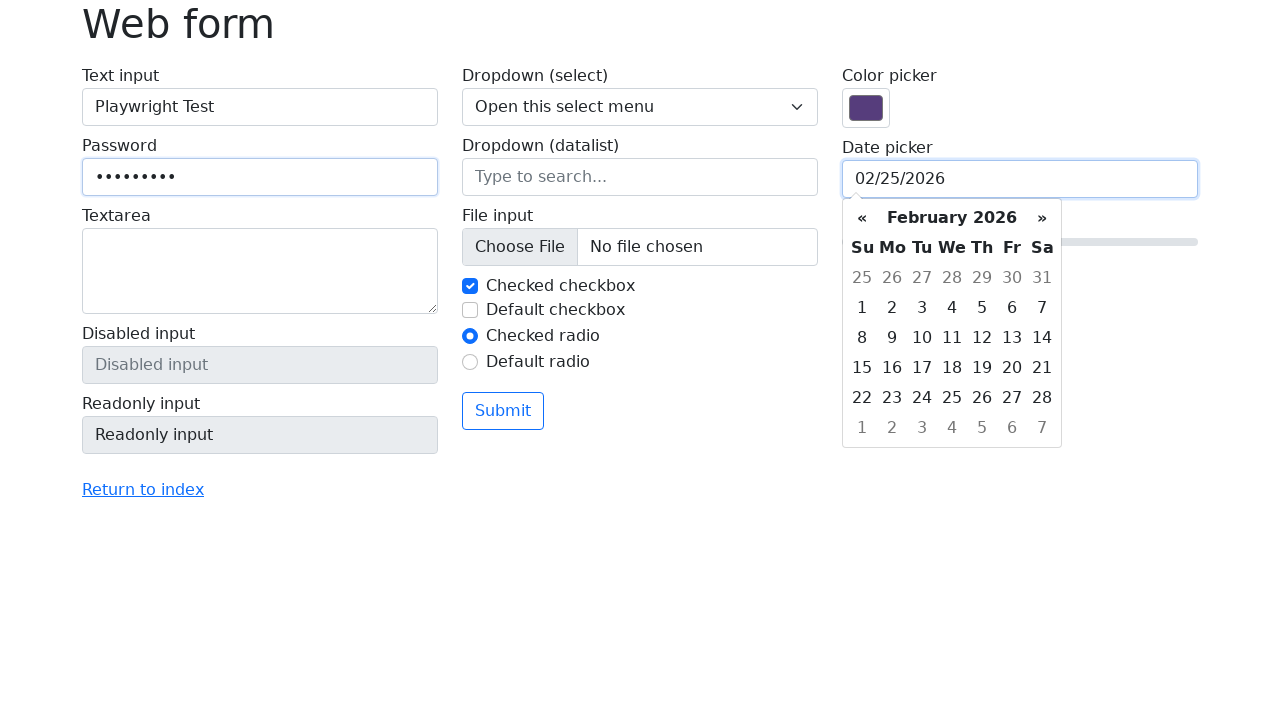

Created temporary test file for upload
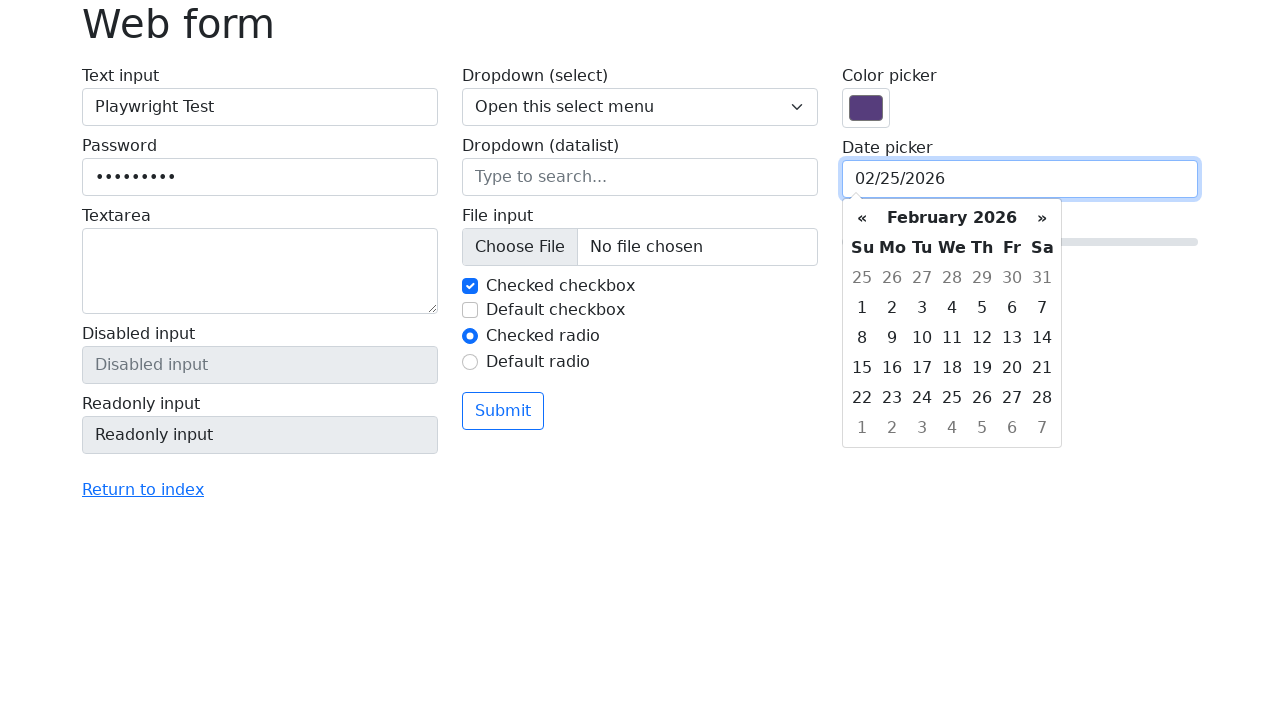

Uploaded test file to file input field
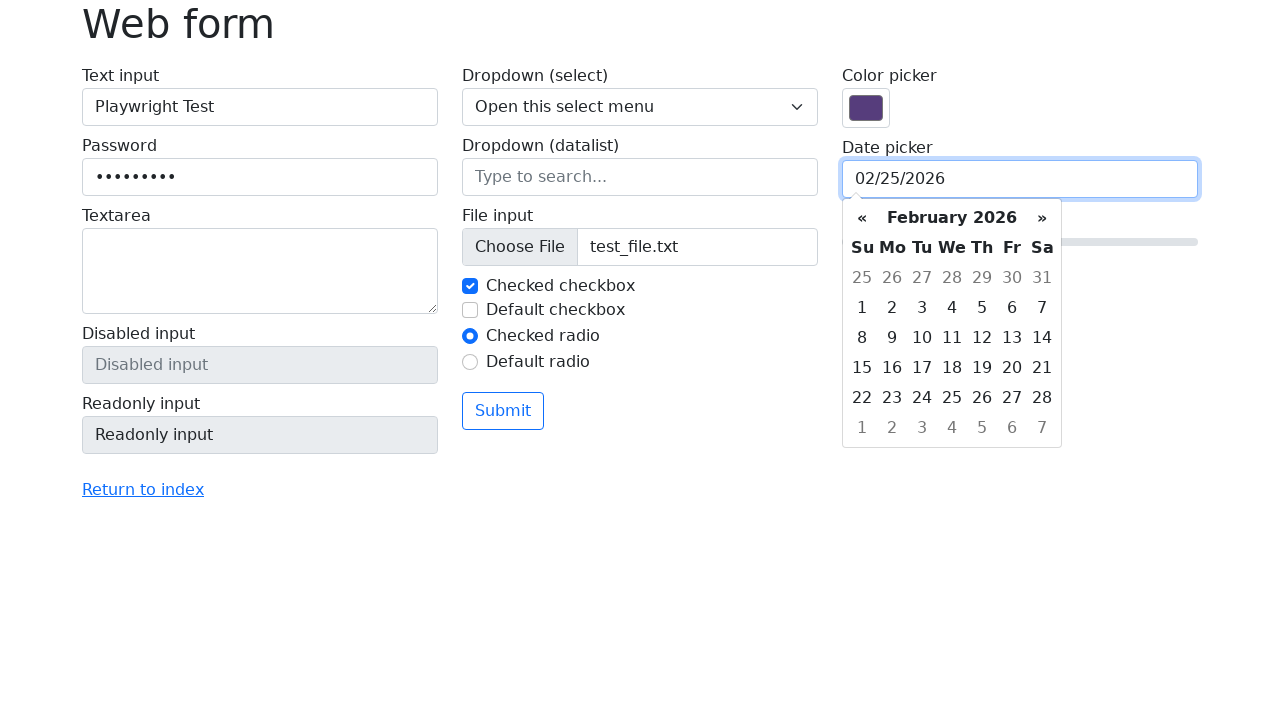

Selected 'Option 2' from dropdown menu on select[name="my-select"]
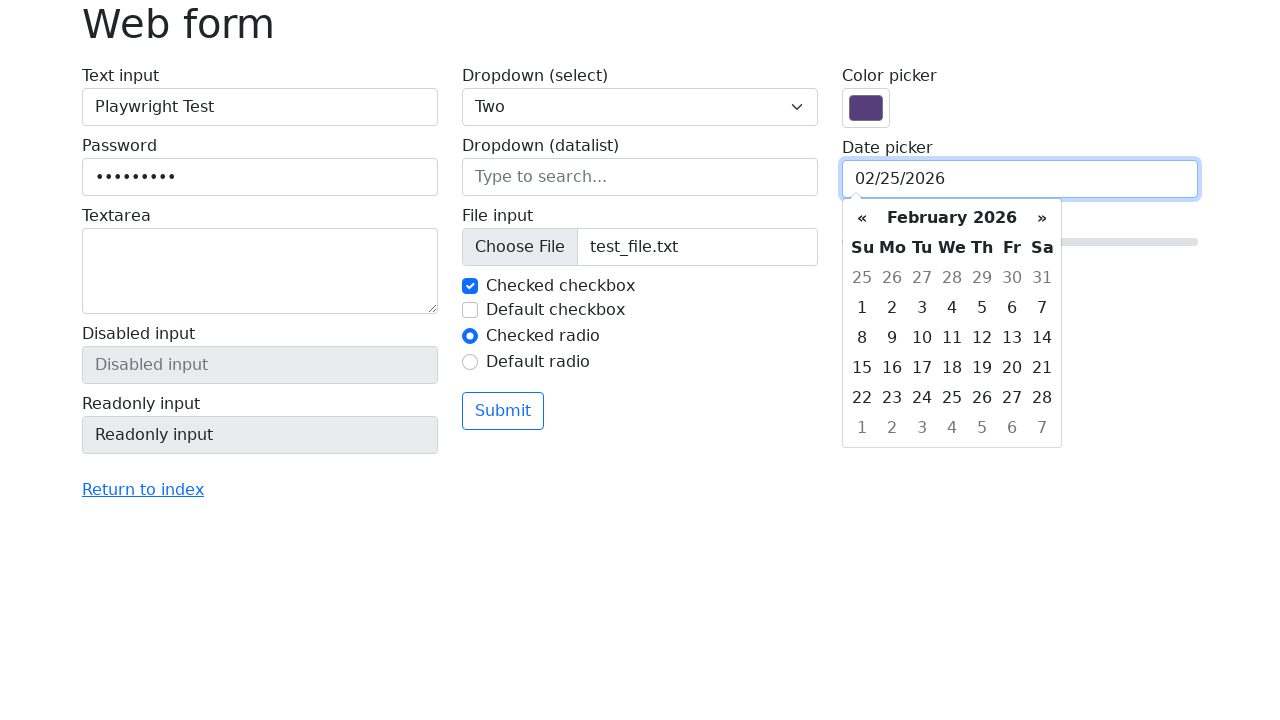

Filled datalist field with 'New York' on input[name="my-datalist"]
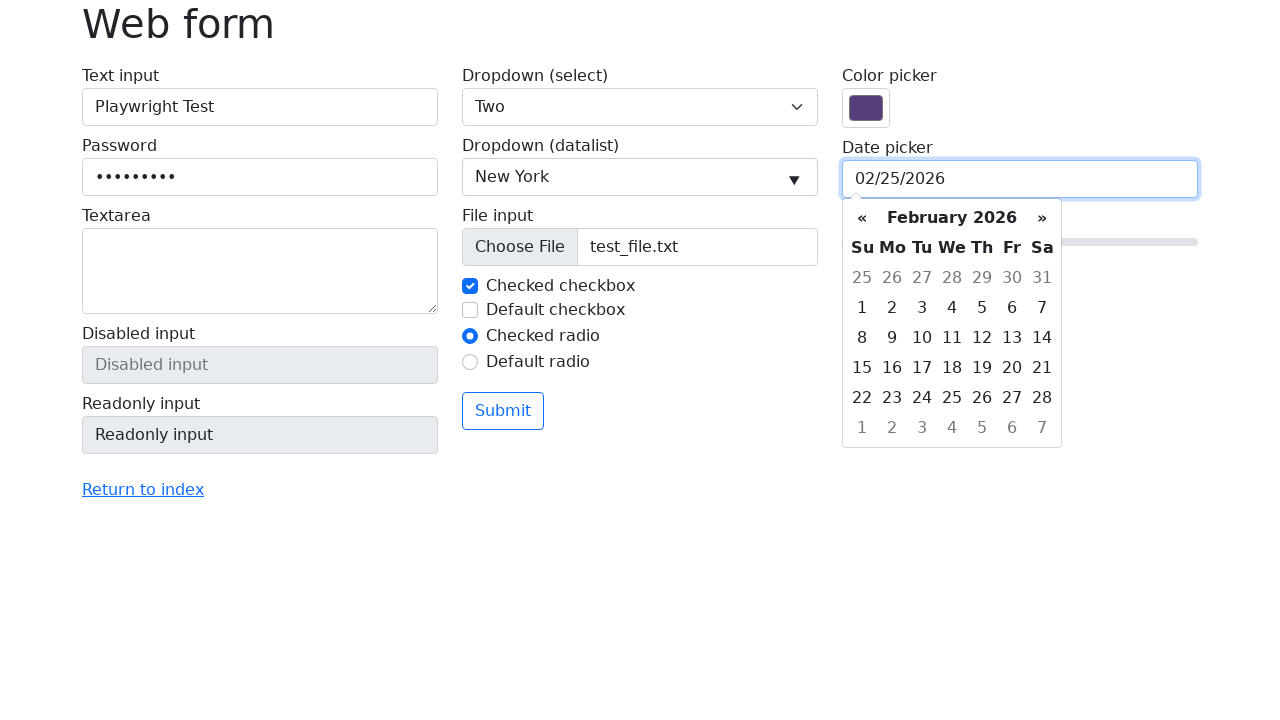

Clicked form submit button at (503, 411) on button[type="submit"]
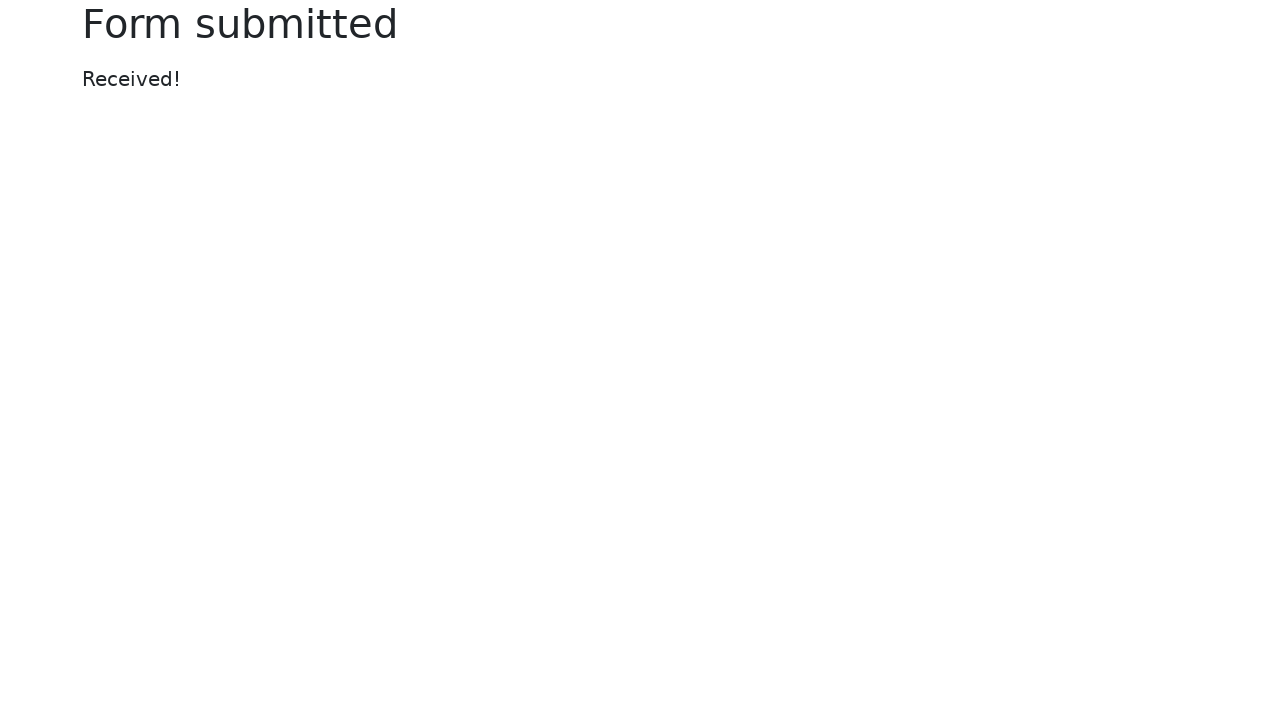

Waited for confirmation page to load (networkidle)
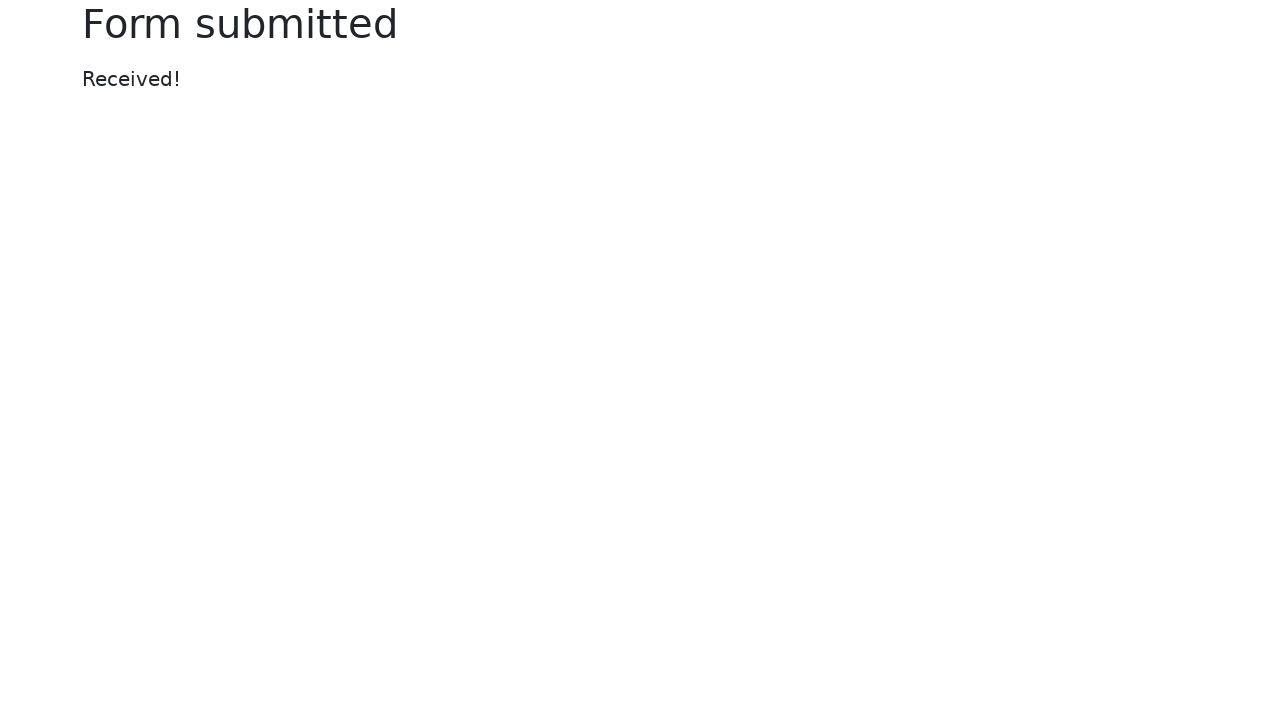

Verified confirmation message contains 'Received!'
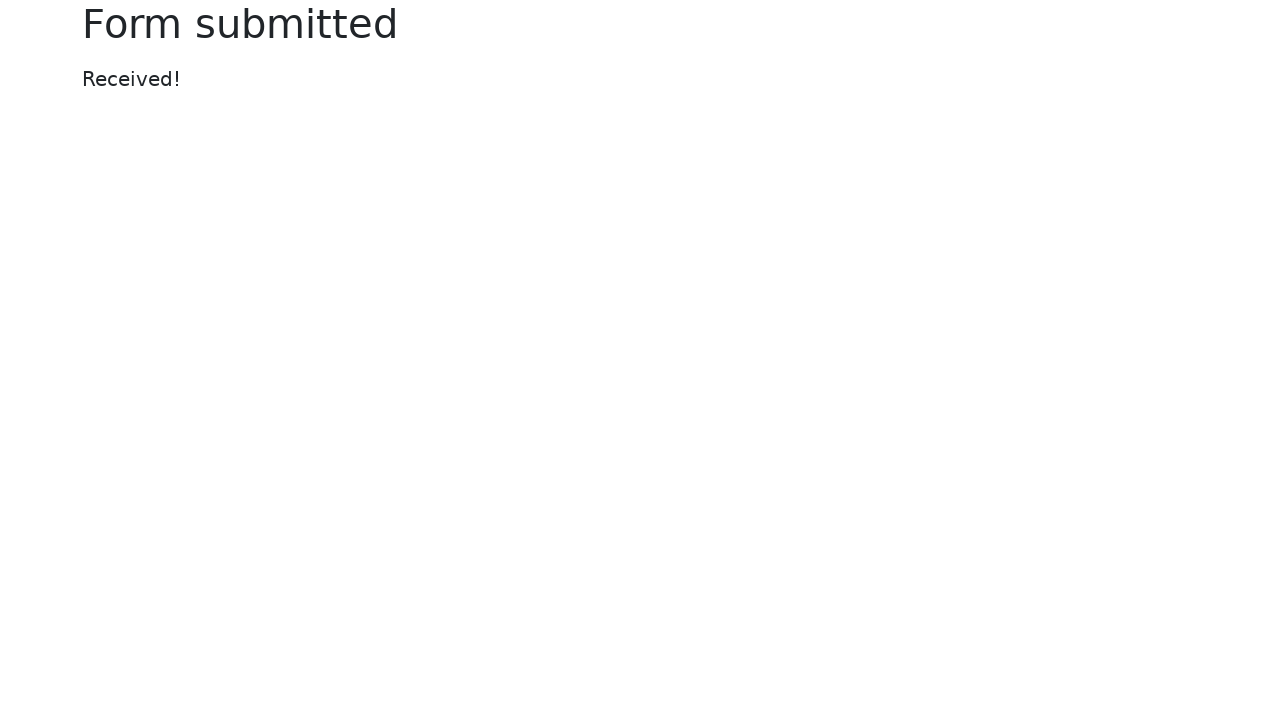

Cleaned up temporary test file
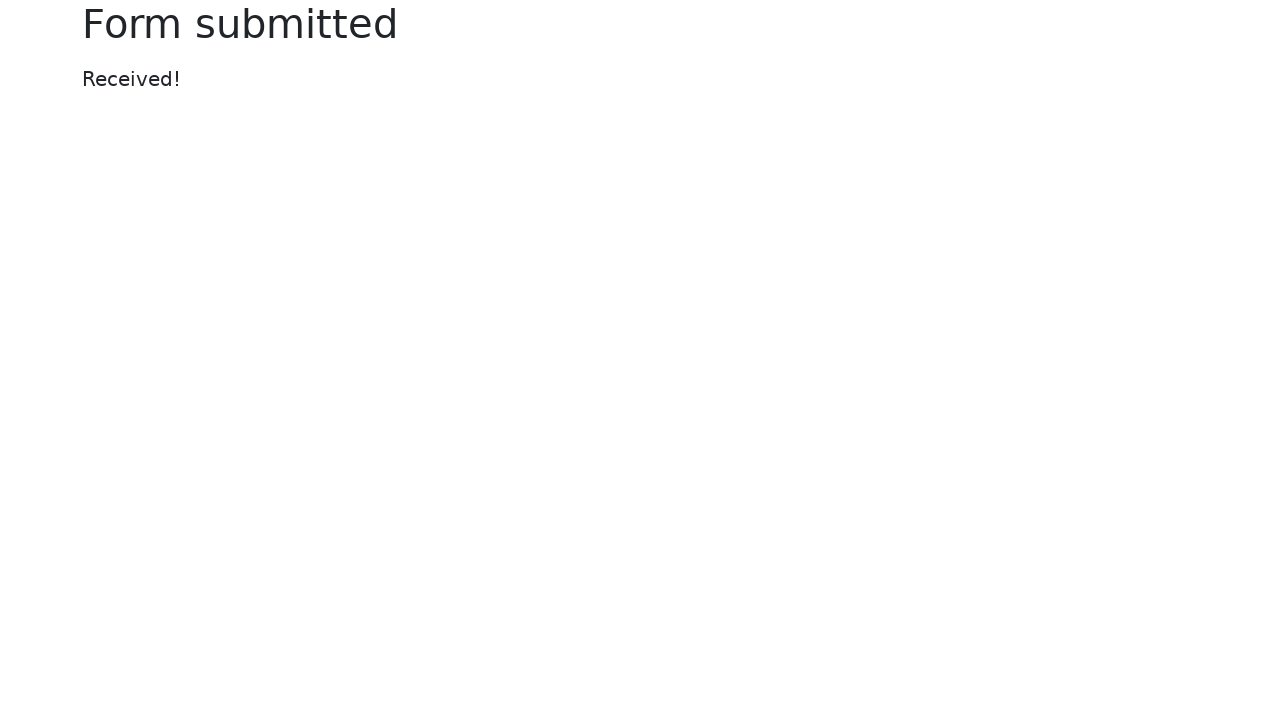

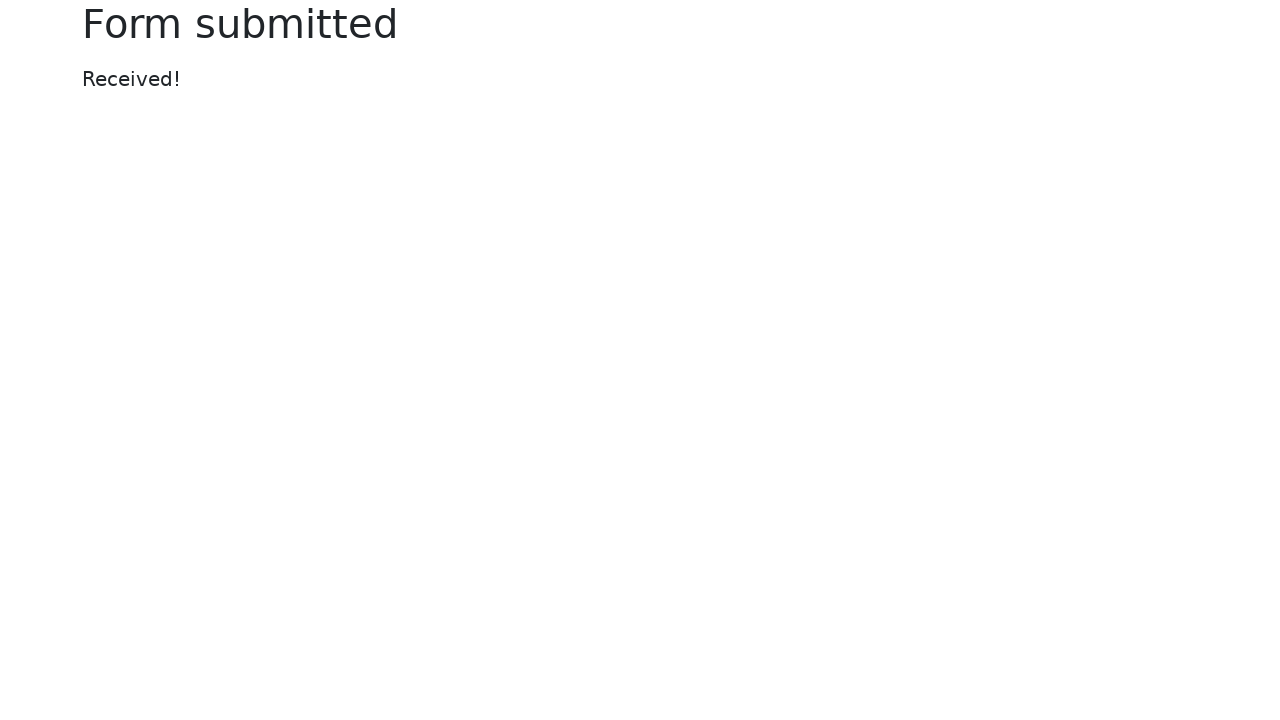